Tests the upload and download functionality on DemoQA by navigating to the Upload and Download section, uploading a file, and clicking the download button.

Starting URL: https://demoqa.com/droppable

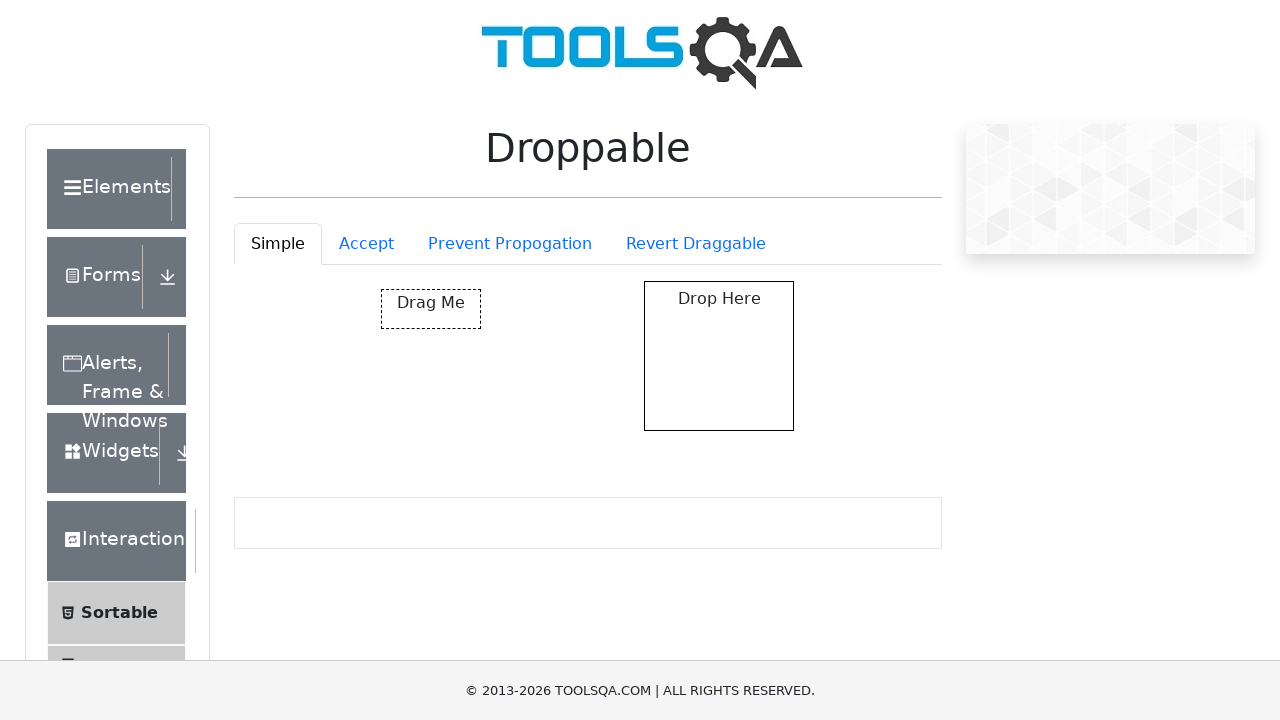

Clicked on Elements section icon at (196, 189) on xpath=//div[text()='Elements']/..//div[@class='icon']
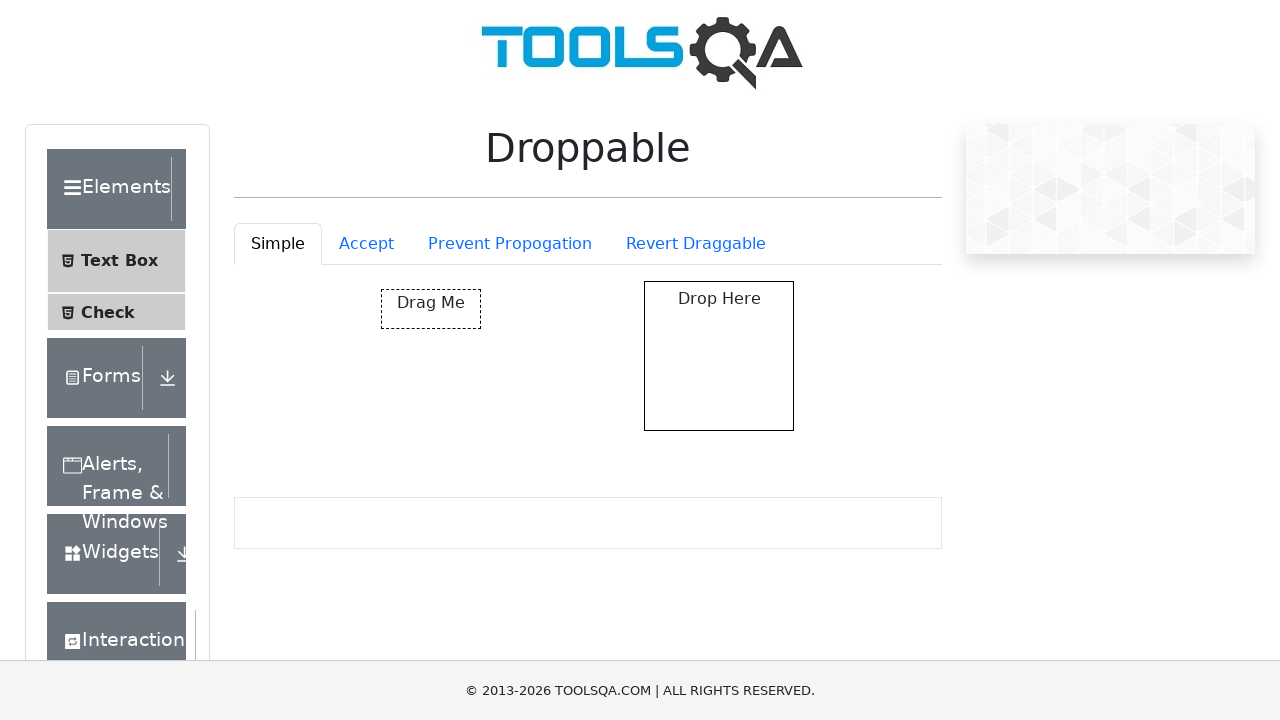

Located Upload and Download menu item
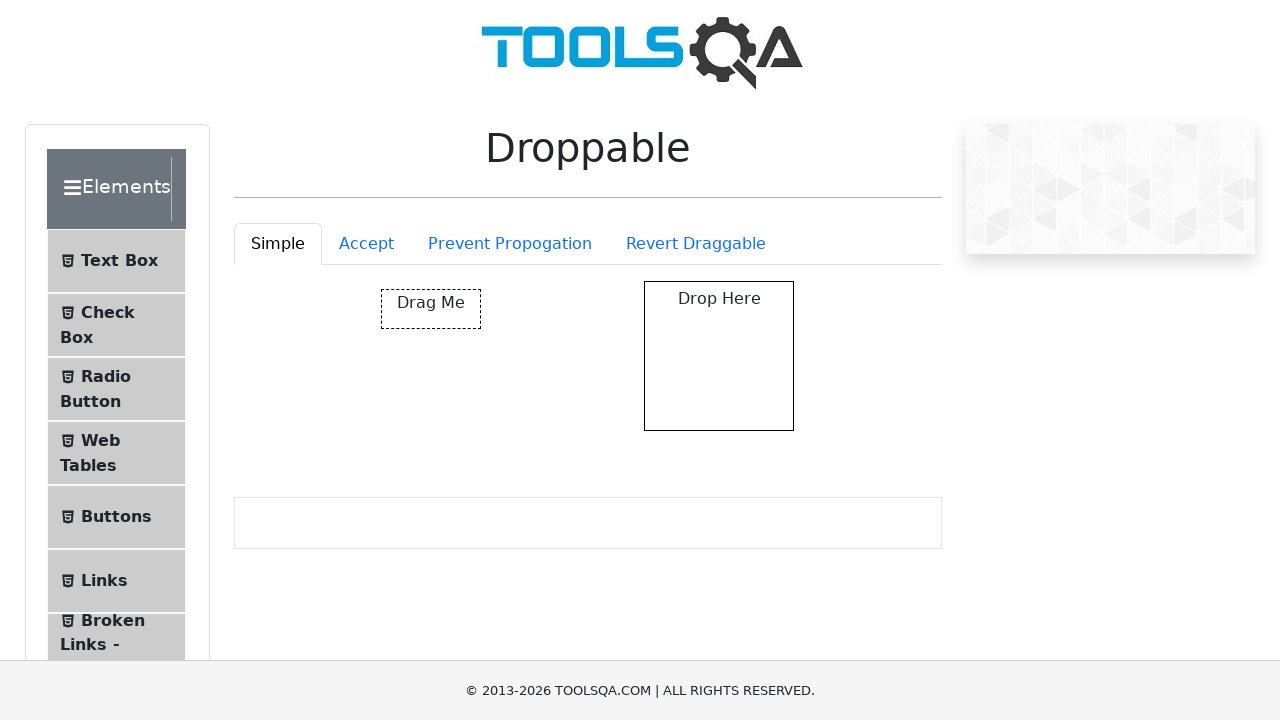

Scrolled Upload and Download menu item into view
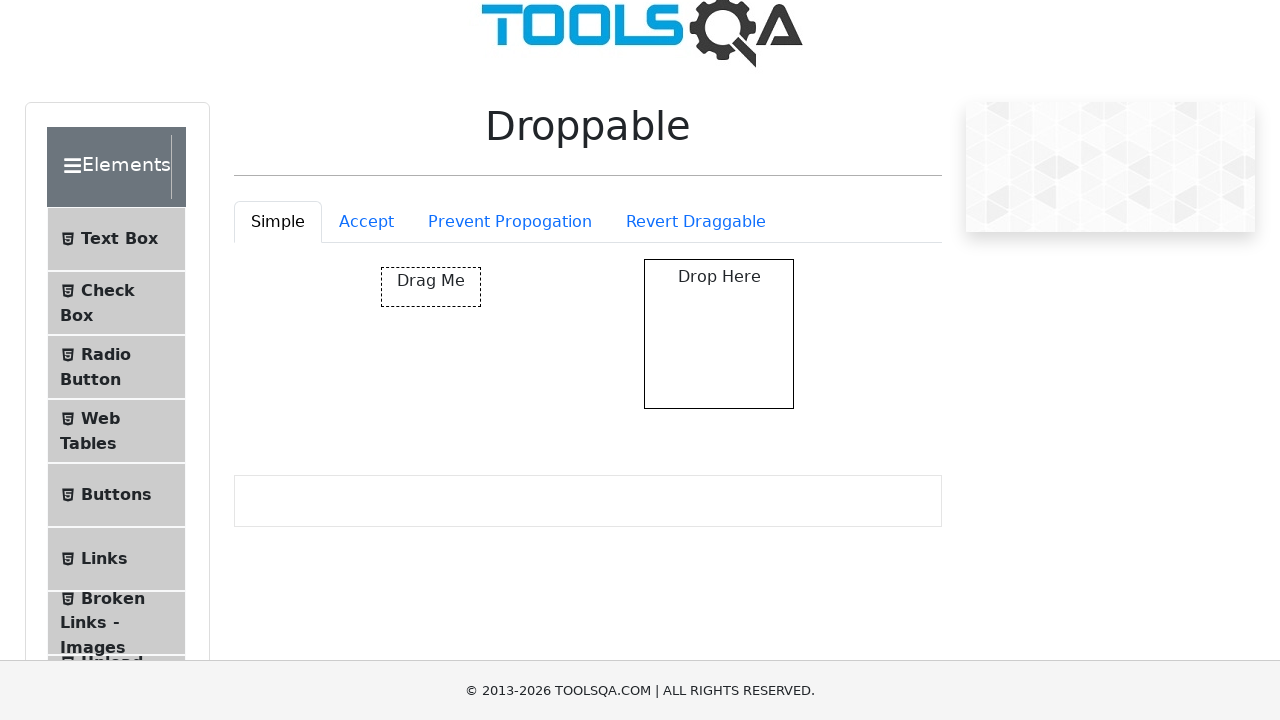

Clicked on Upload and Download menu item at (112, 335) on xpath=//span[text()='Upload and Download']
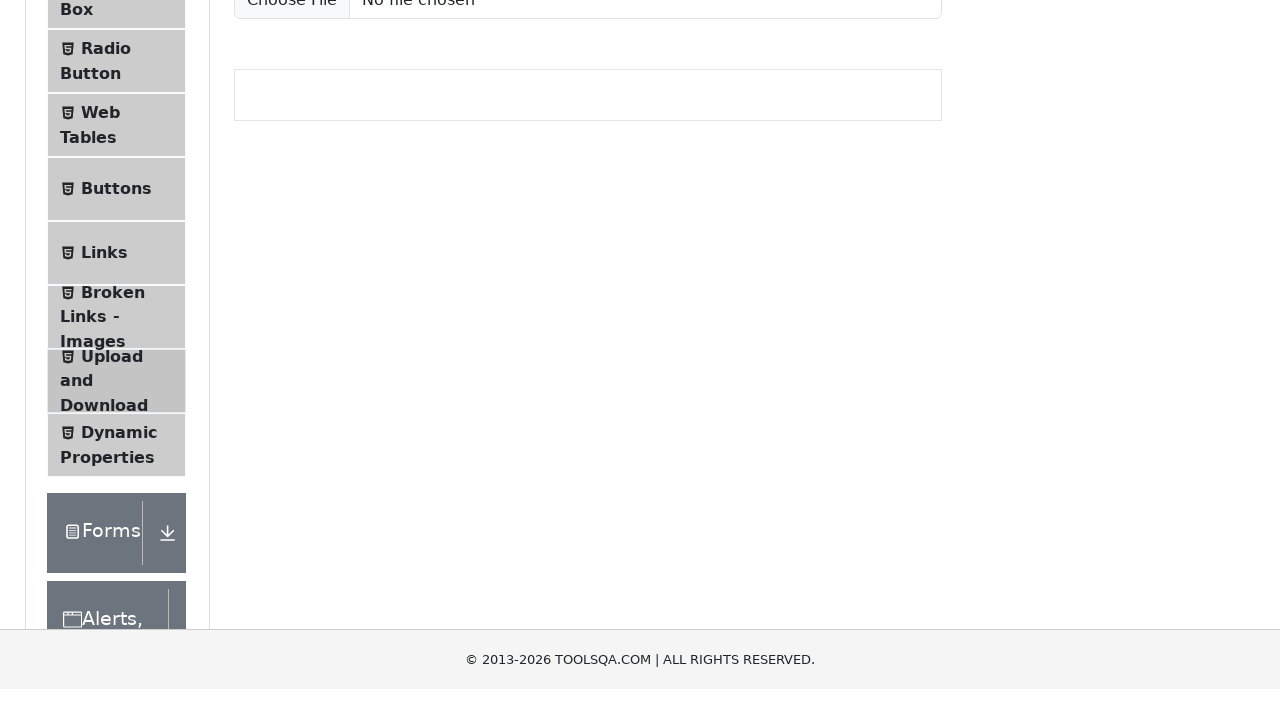

Upload file input element loaded
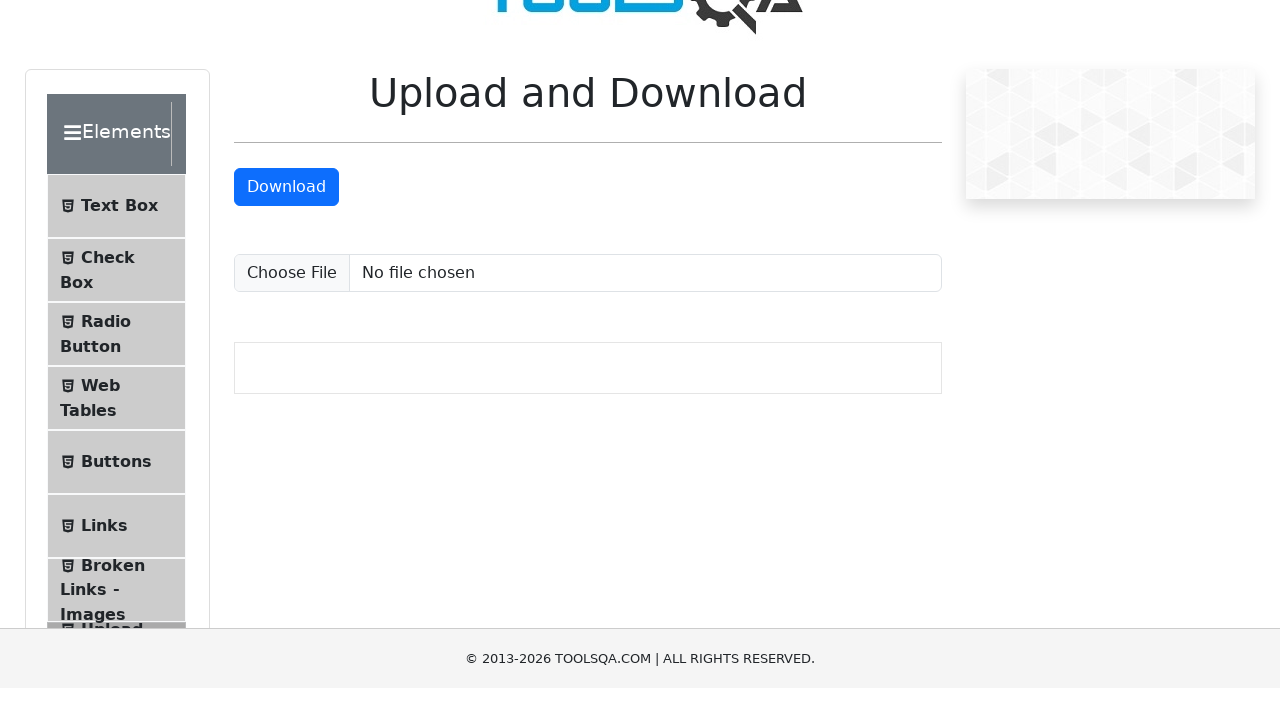

Created temporary test file for upload
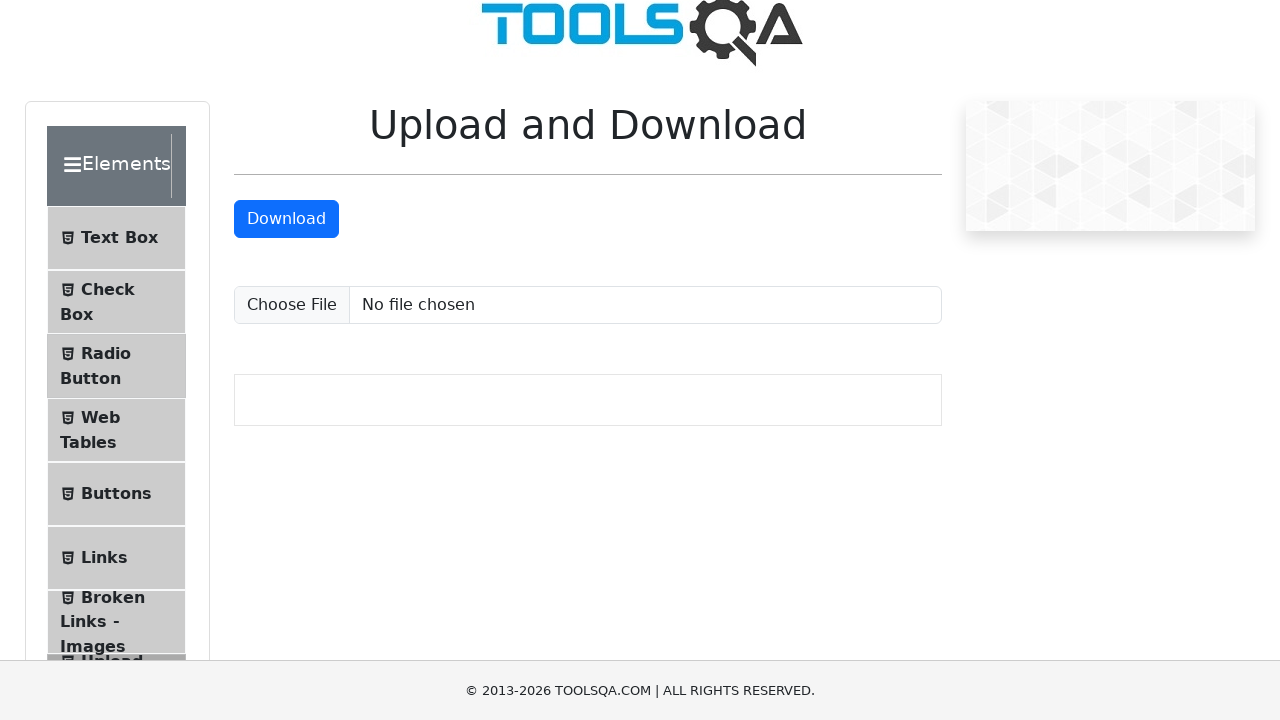

Uploaded test file
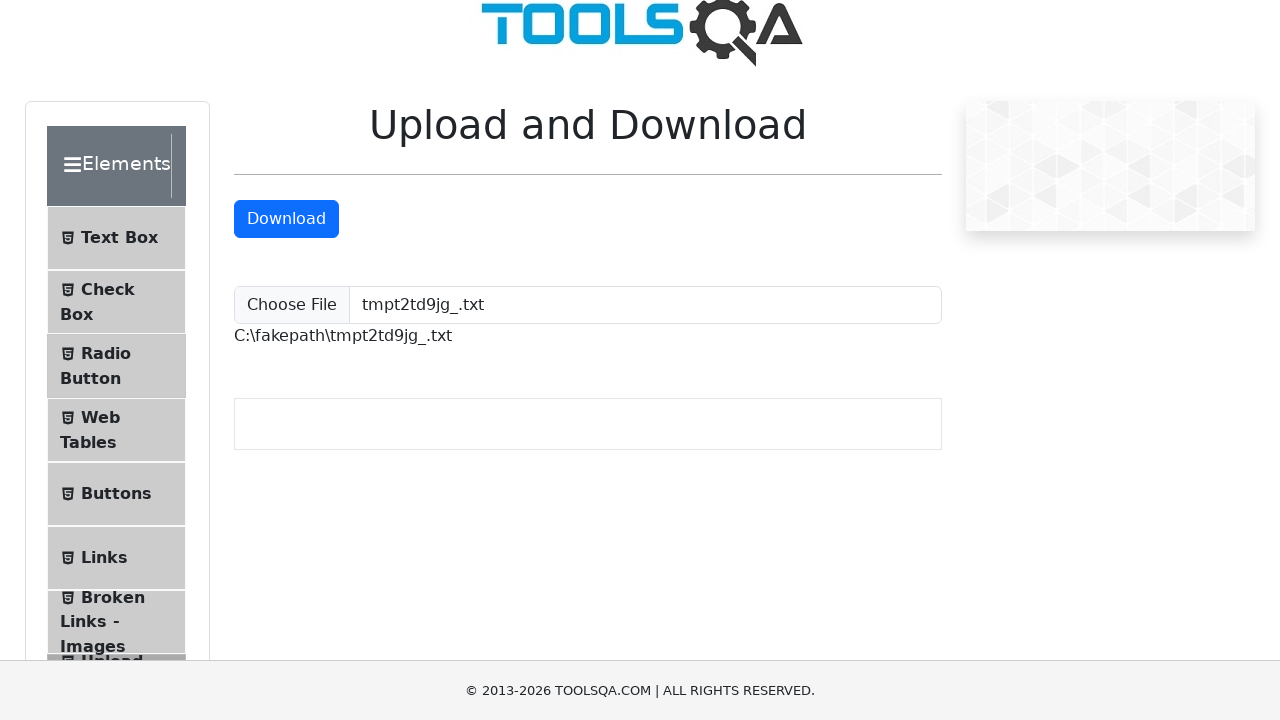

Clicked download button at (286, 219) on #downloadButton
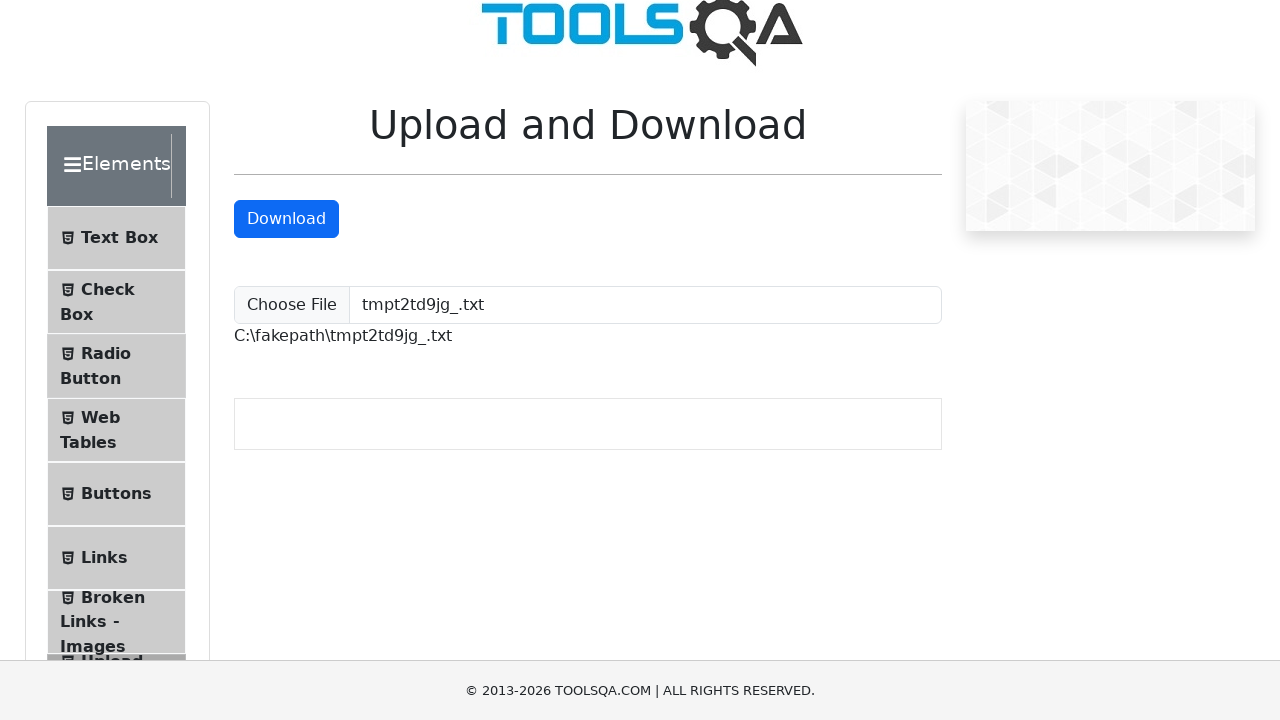

Cleaned up temporary test file
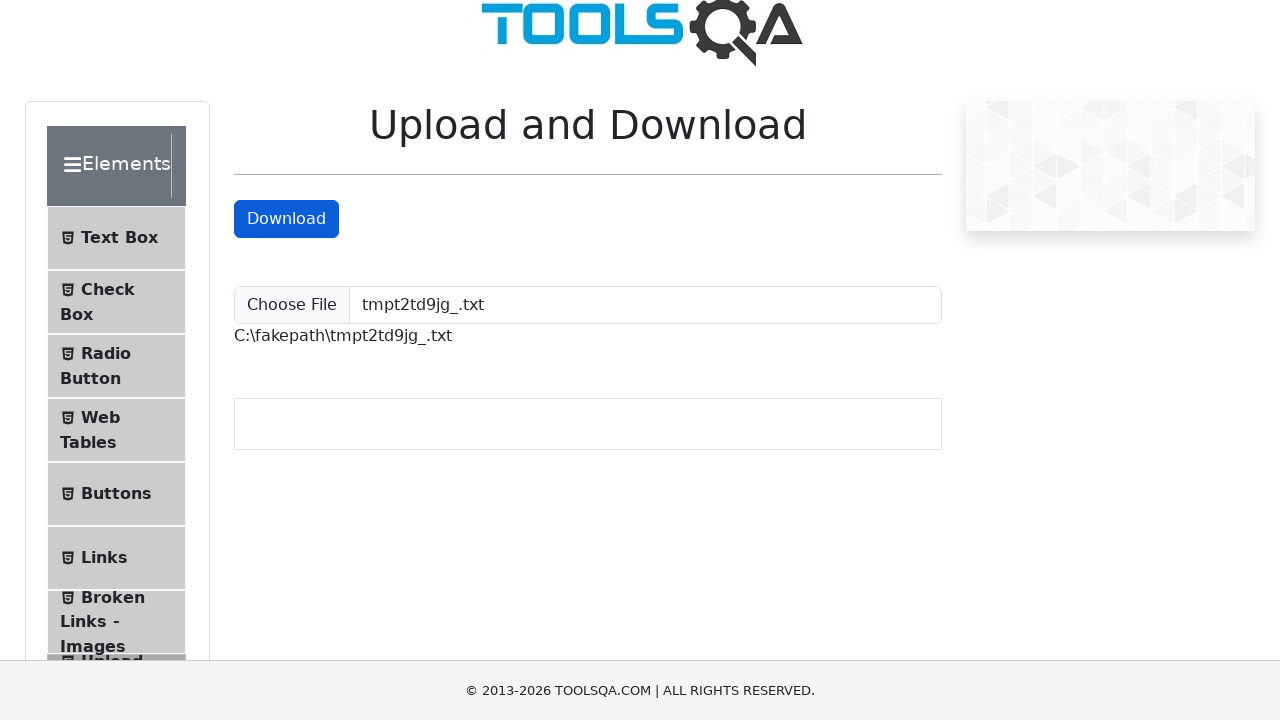

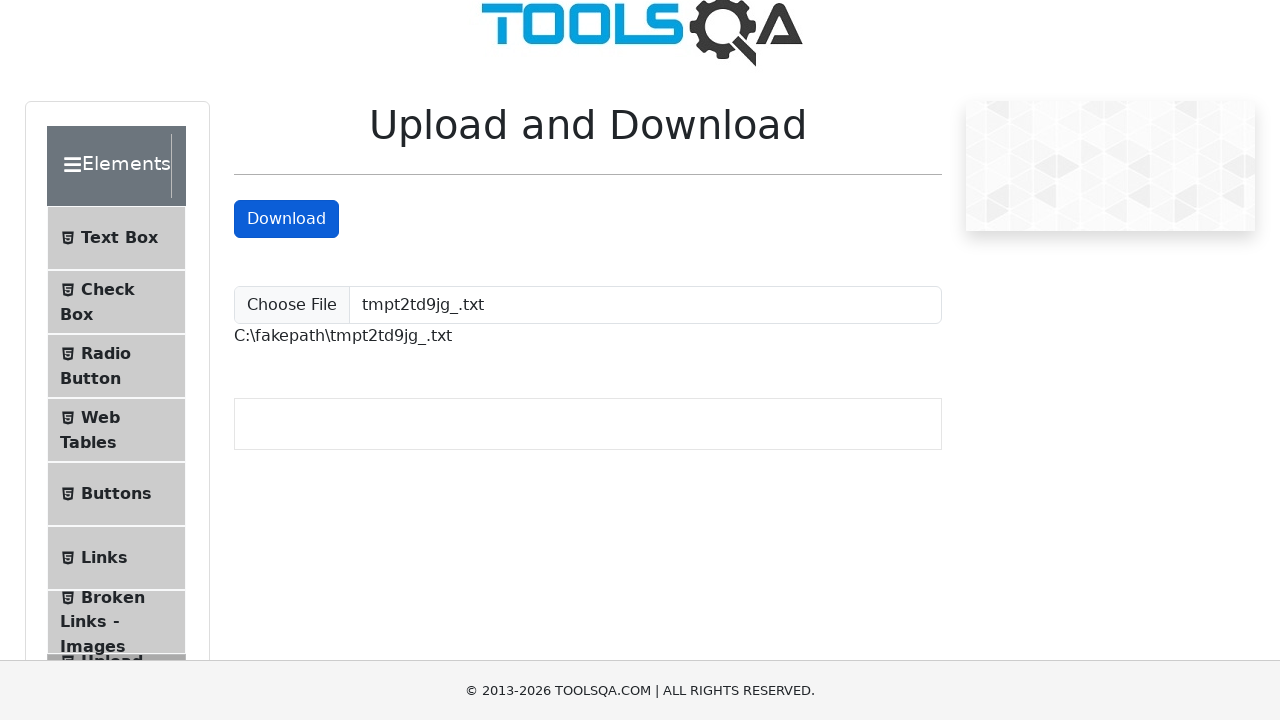